Tests form submission with boundary month value (01), verifying successful submission

Starting URL: https://elenarivero.github.io/ejercicio3/index.html

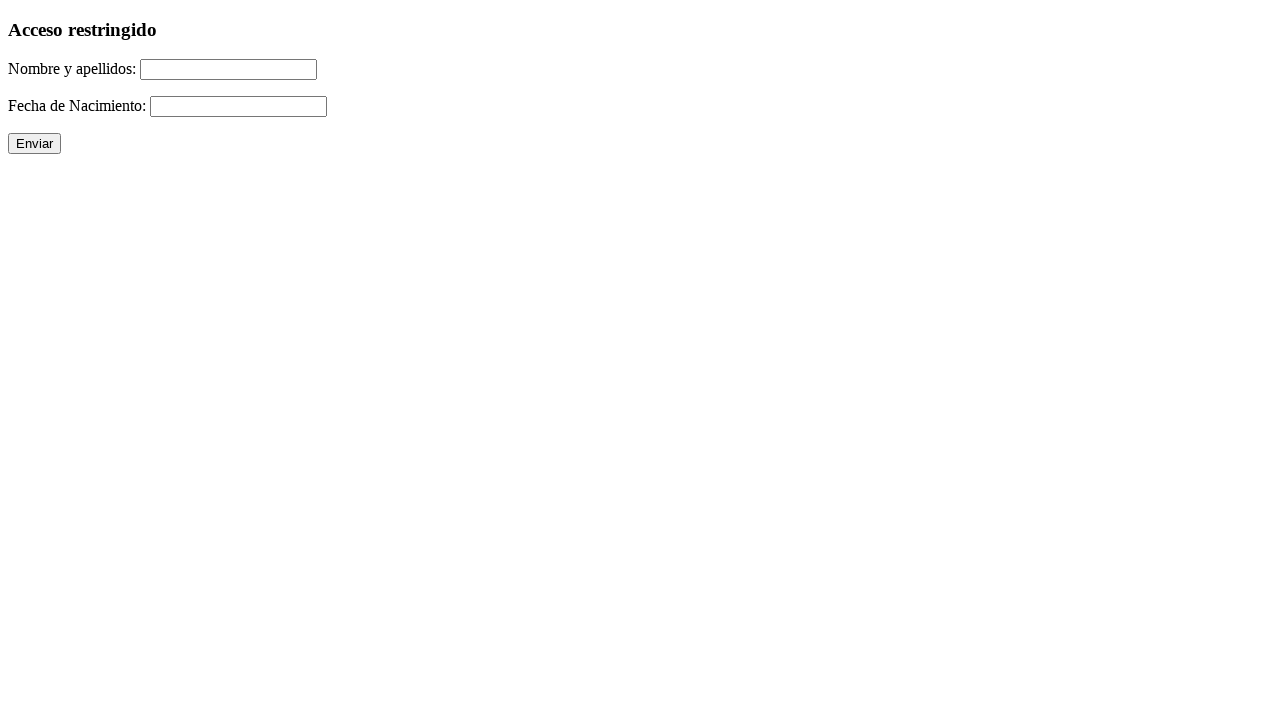

Filled name field with 'Jesus Garcia-Pereira' on #nomap
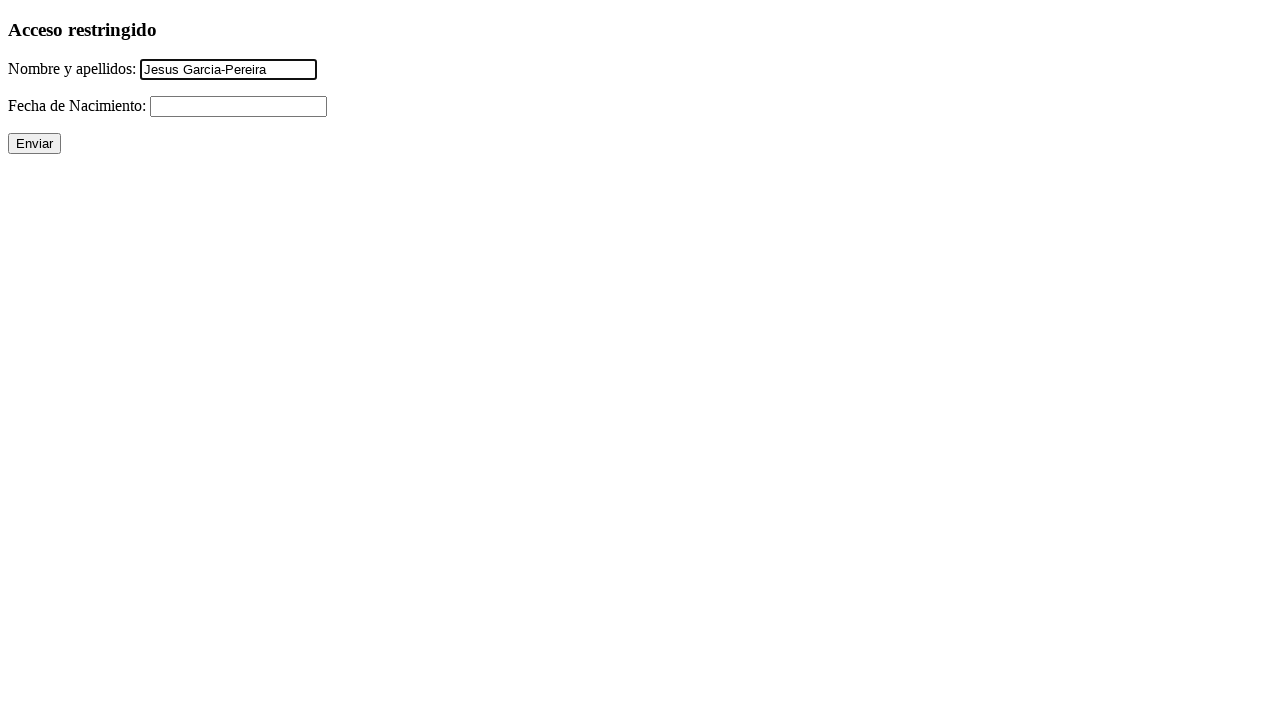

Filled date field with boundary month value '21/01/1990' on #fecha
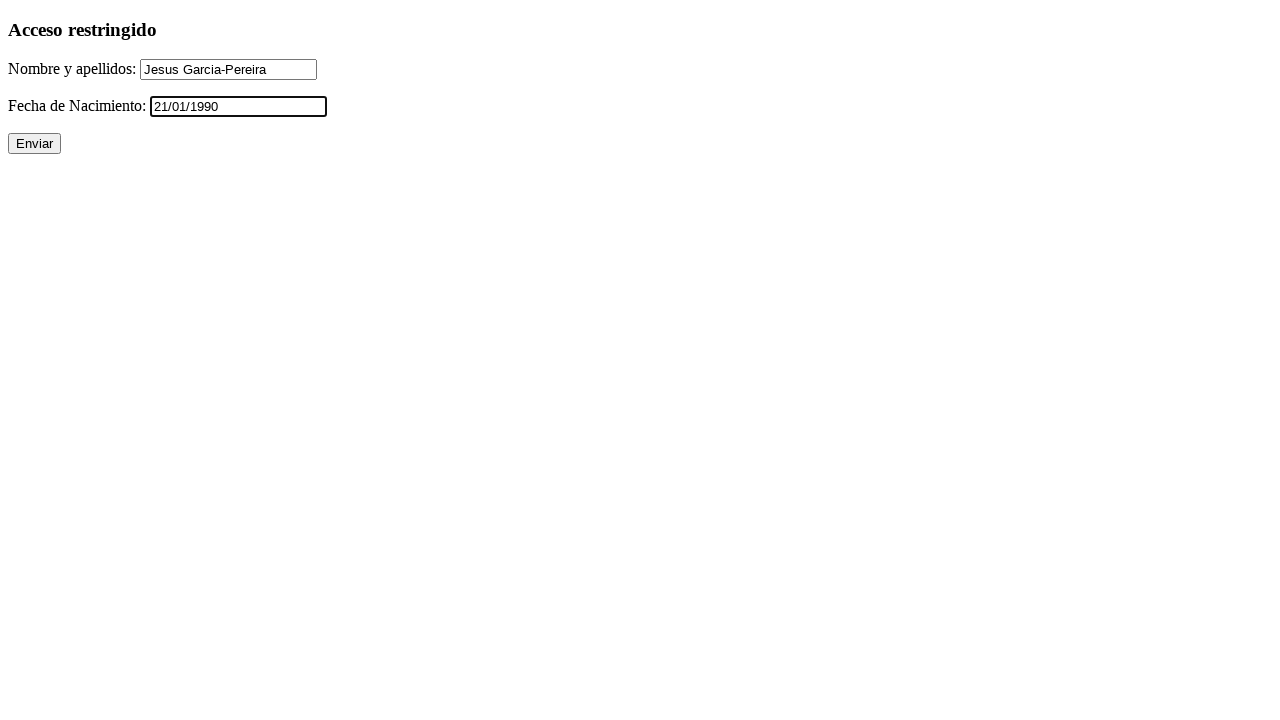

Clicked submit button at (34, 144) on input[value='Enviar']
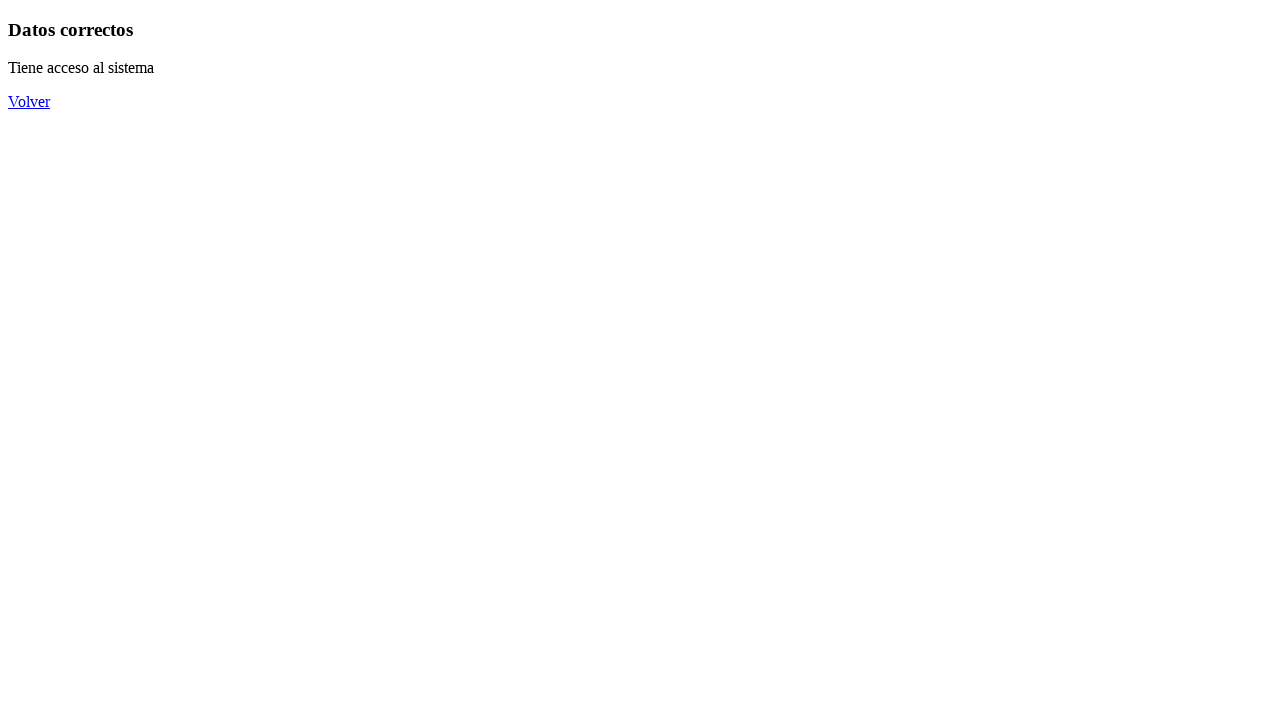

Success message appeared, form submission completed successfully
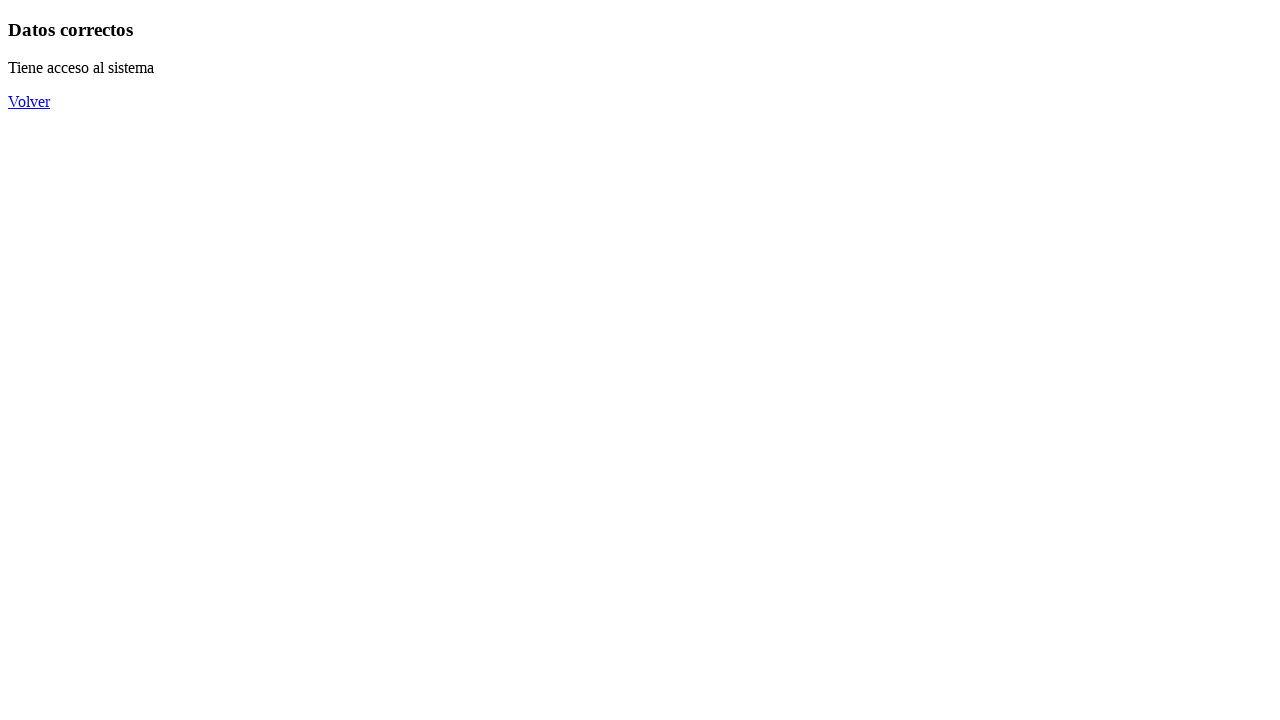

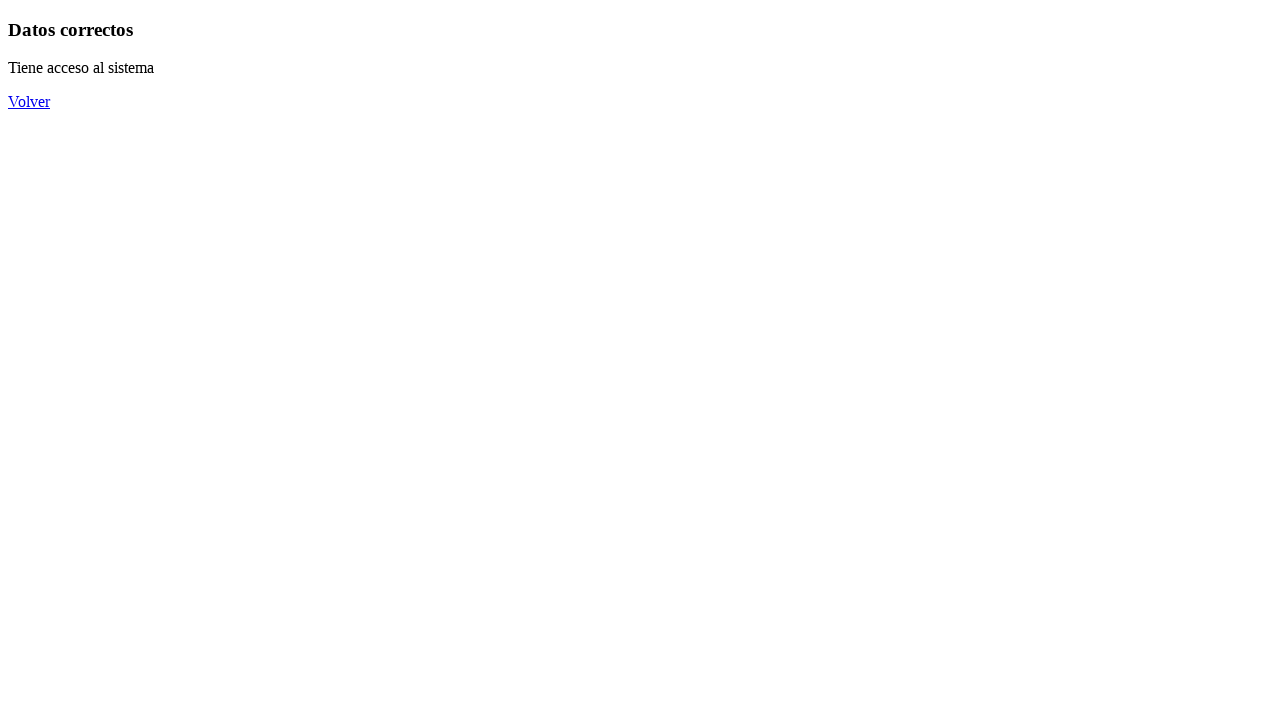